Navigates to the Neds betting website and maximizes the browser window

Starting URL: https://www.neds.com.au

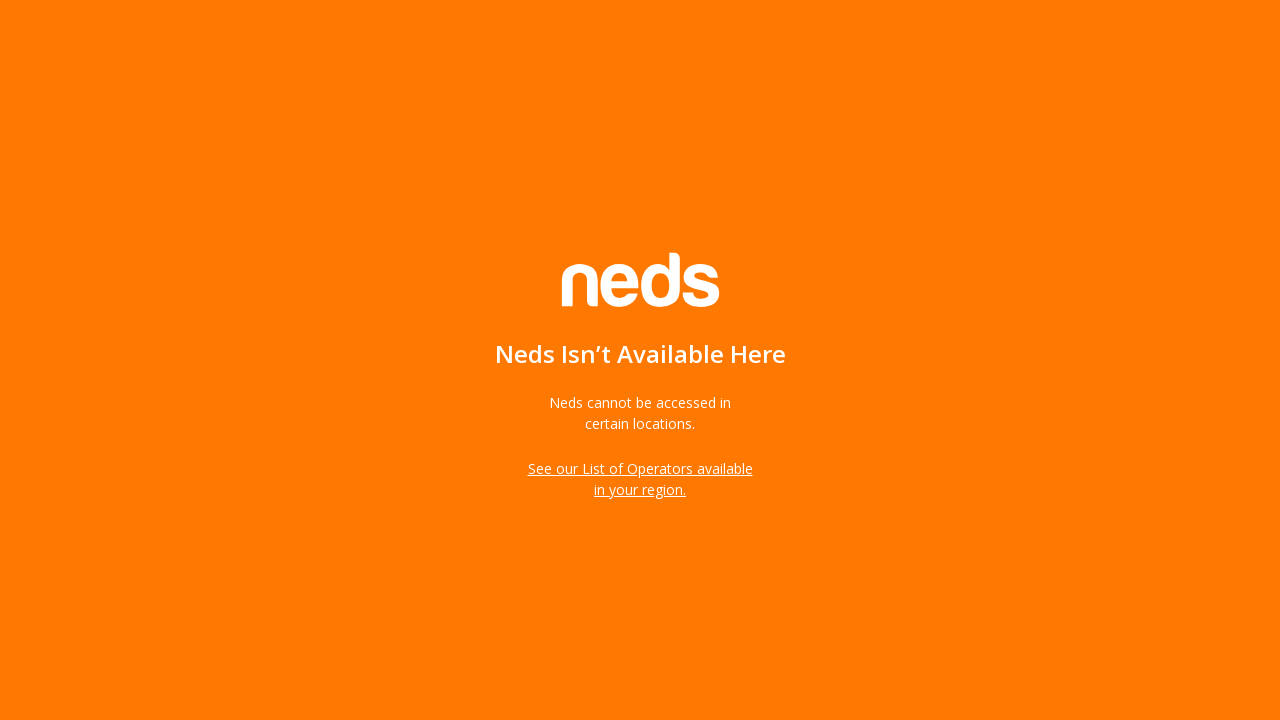

Navigated to https://www.neds.com.au
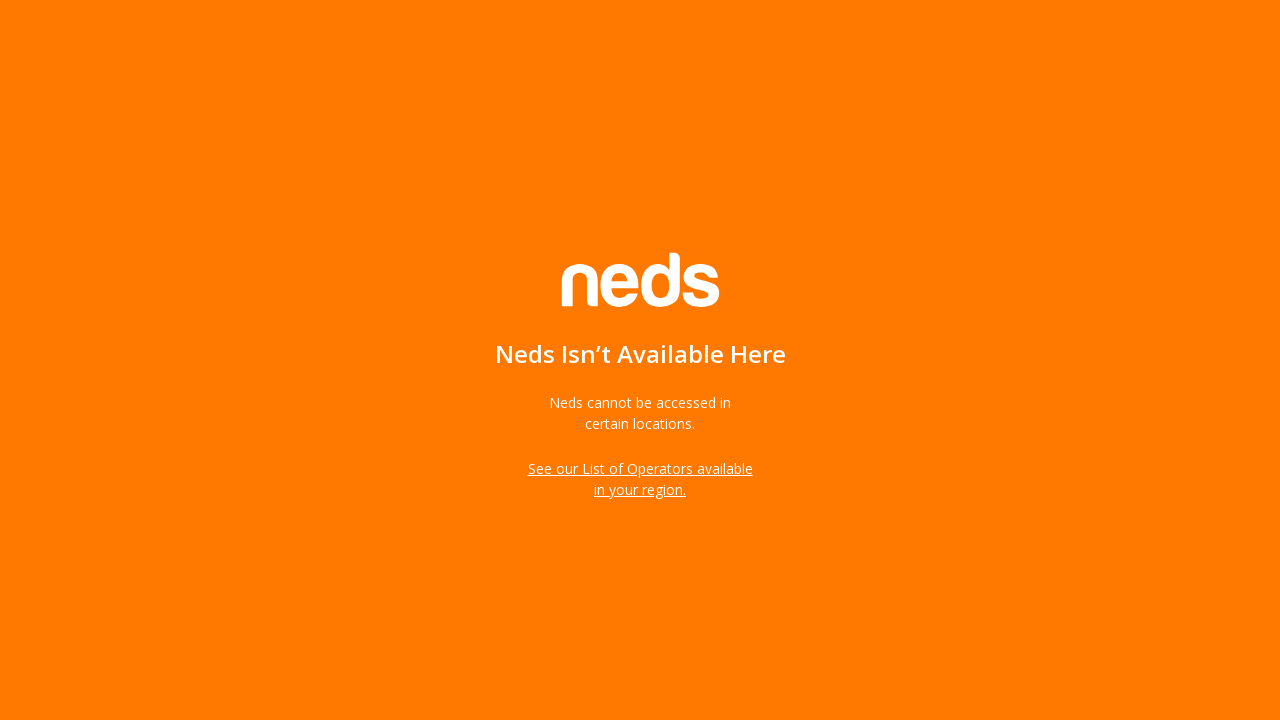

Maximized browser window to 1920x1080
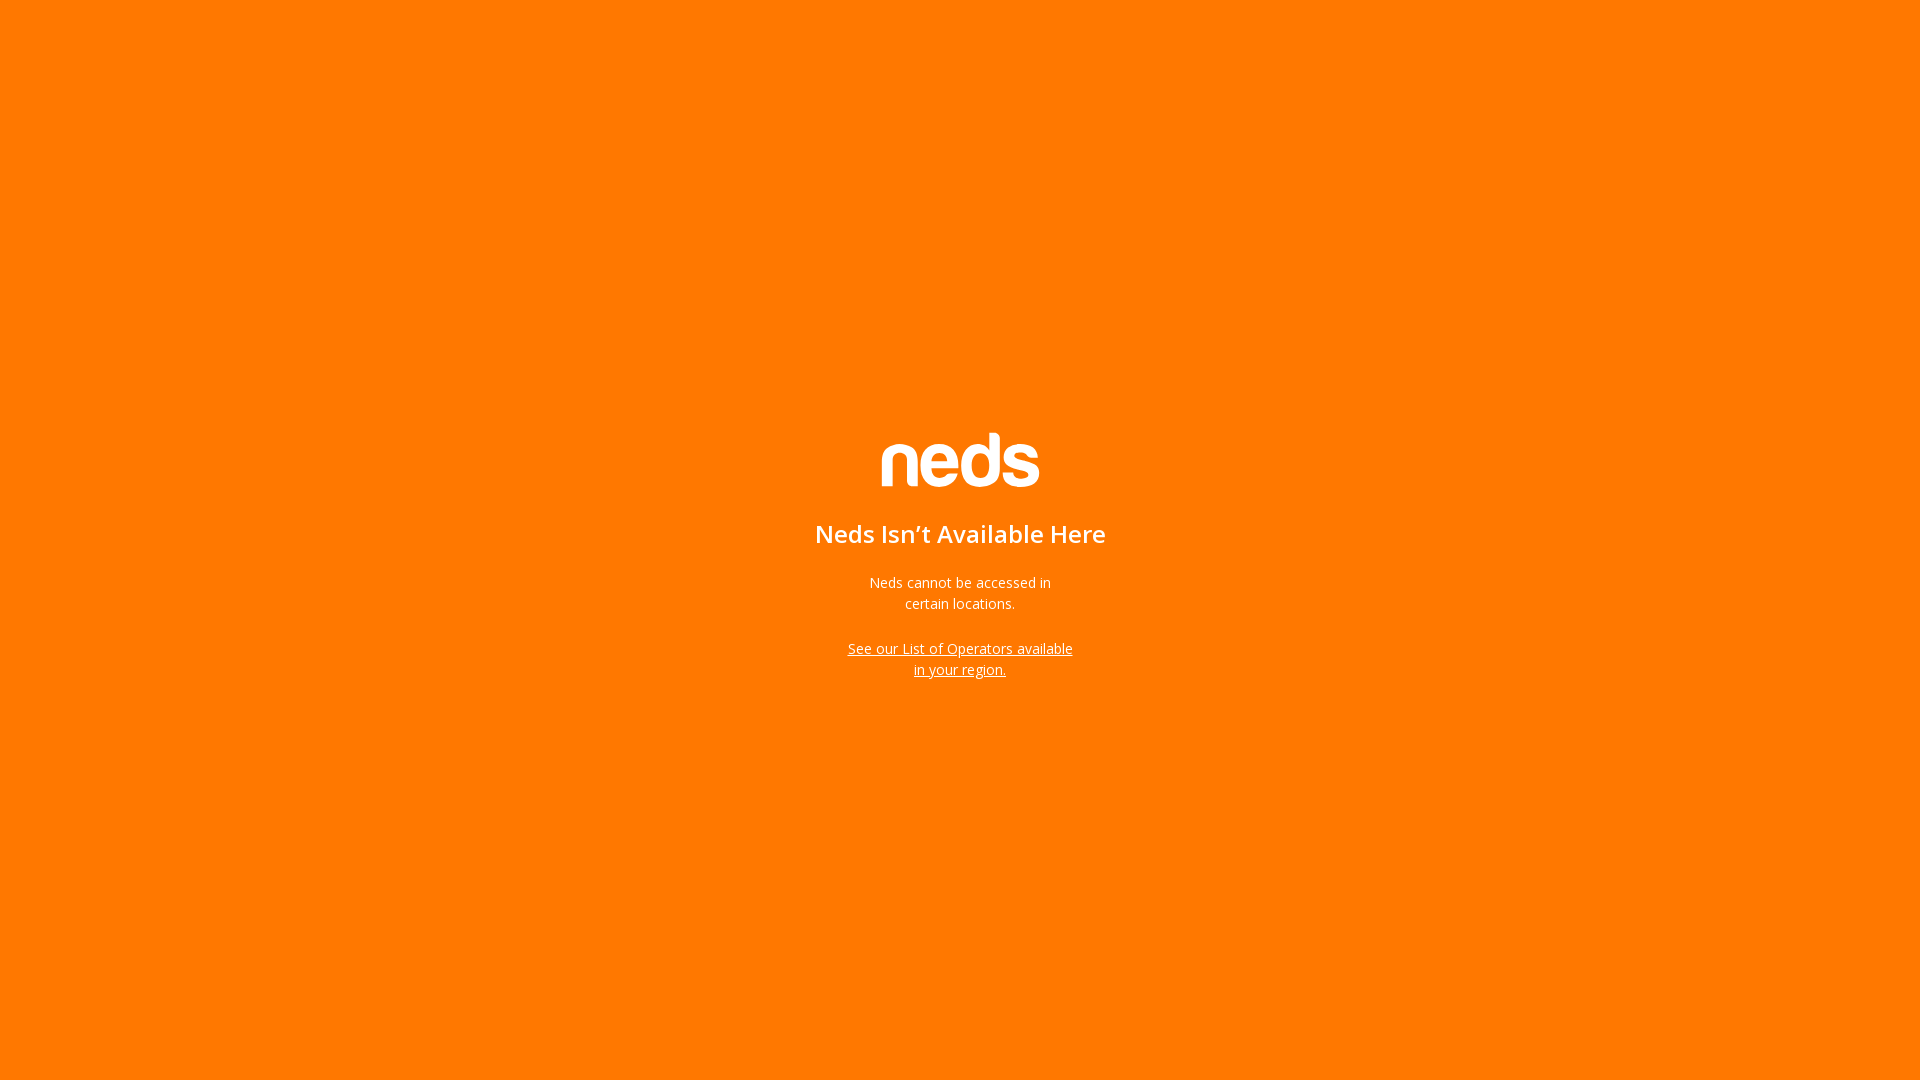

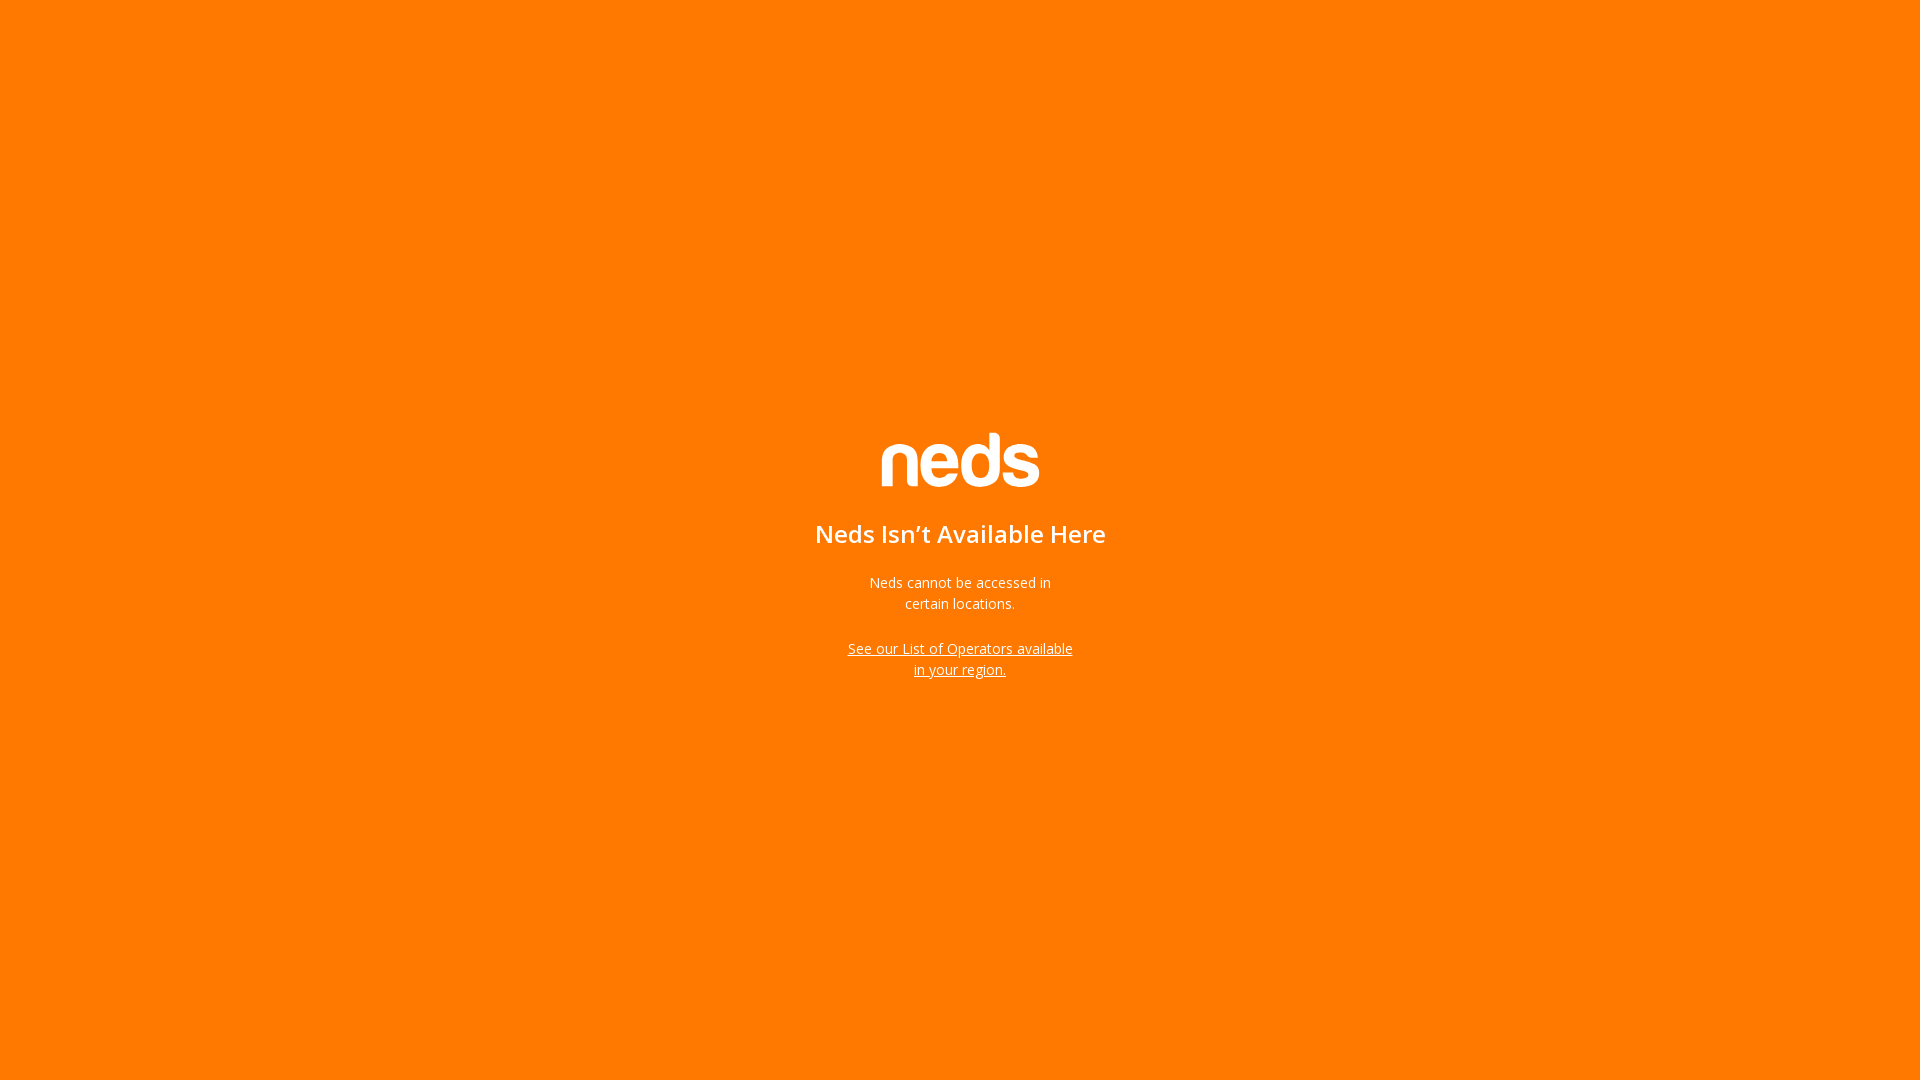